Tests navigation to UX/UI designer course page by clicking on the course link

Starting URL: https://www.skillfactory.ru

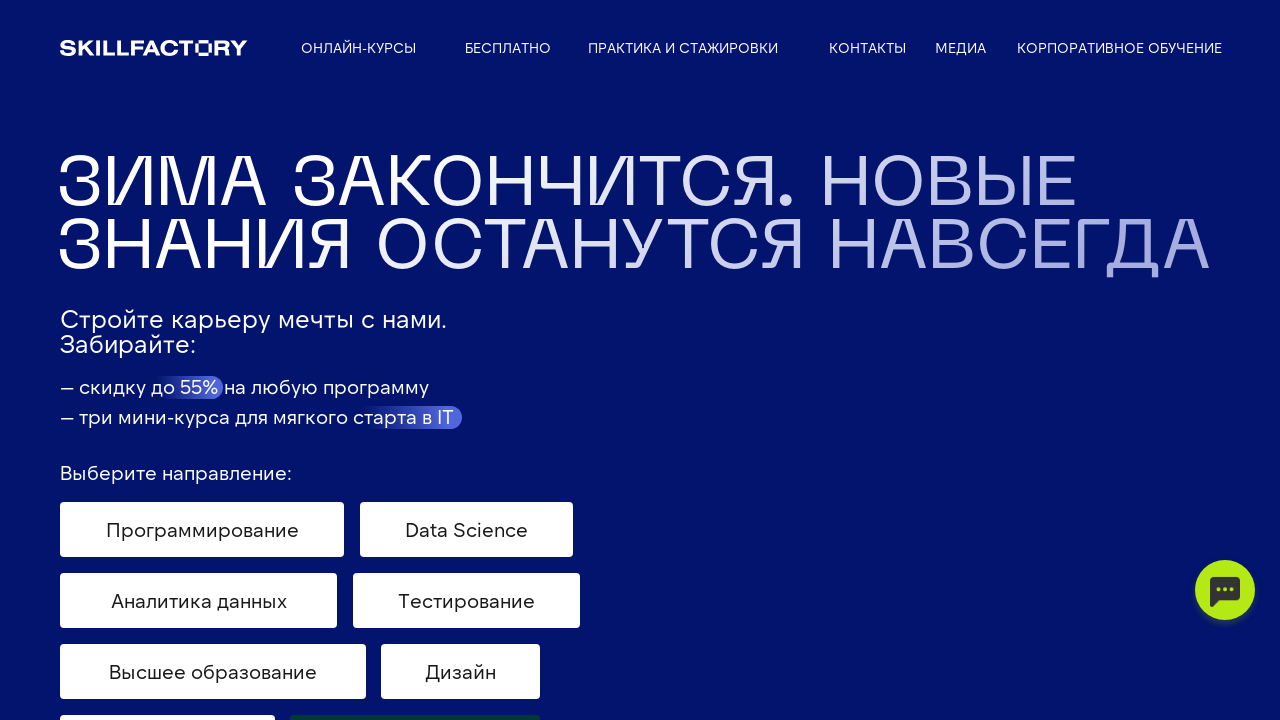

Clicked on UX/UI designer course link at (650, 360) on #UXSPRO
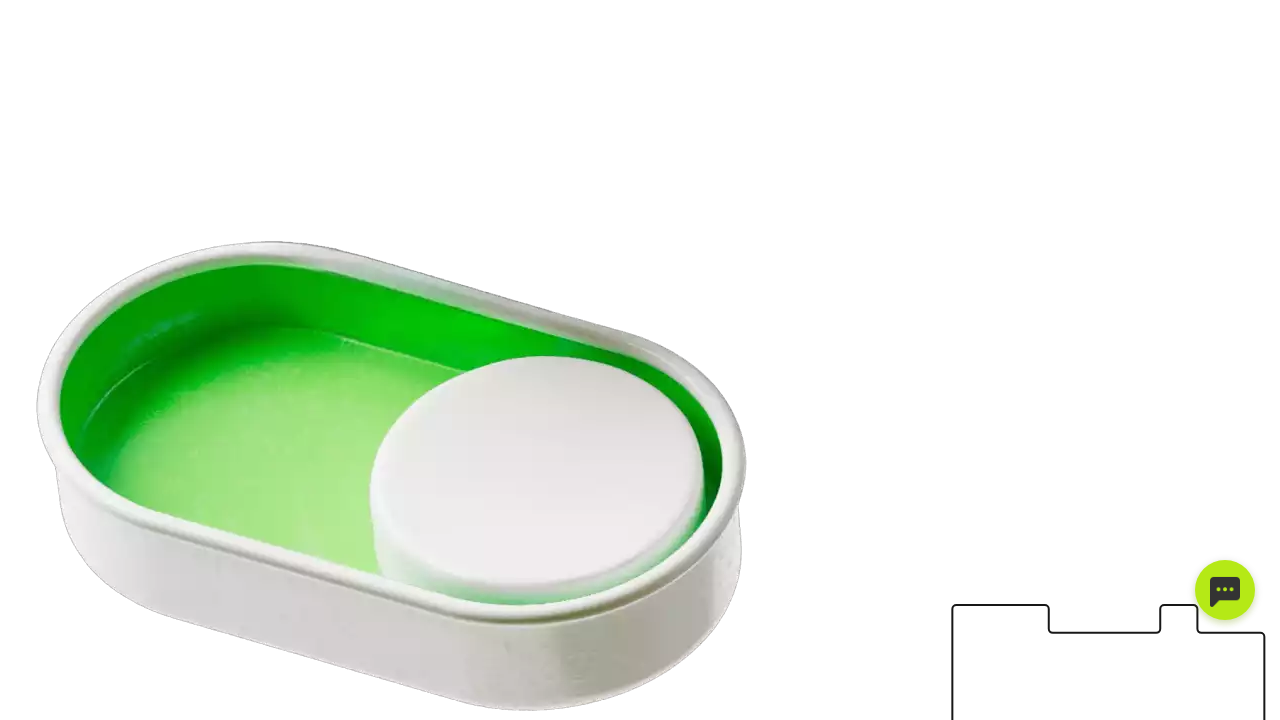

UX/UI designer course element is visible and page has loaded
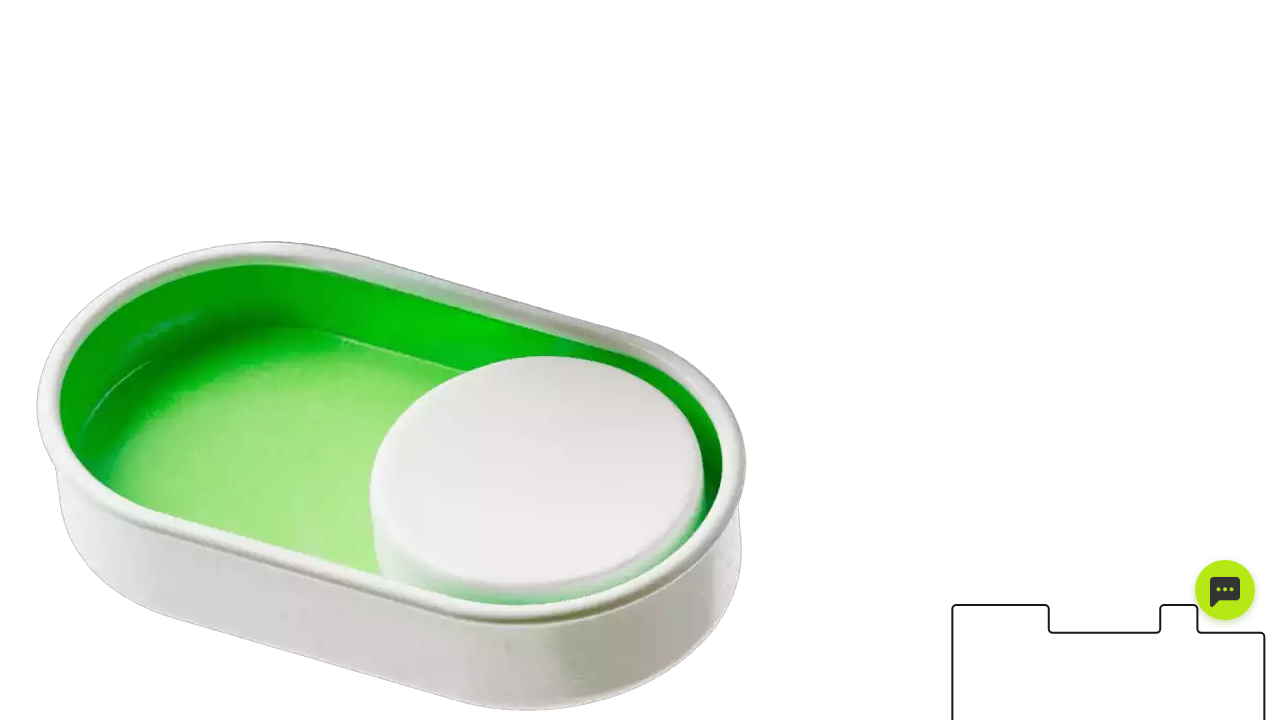

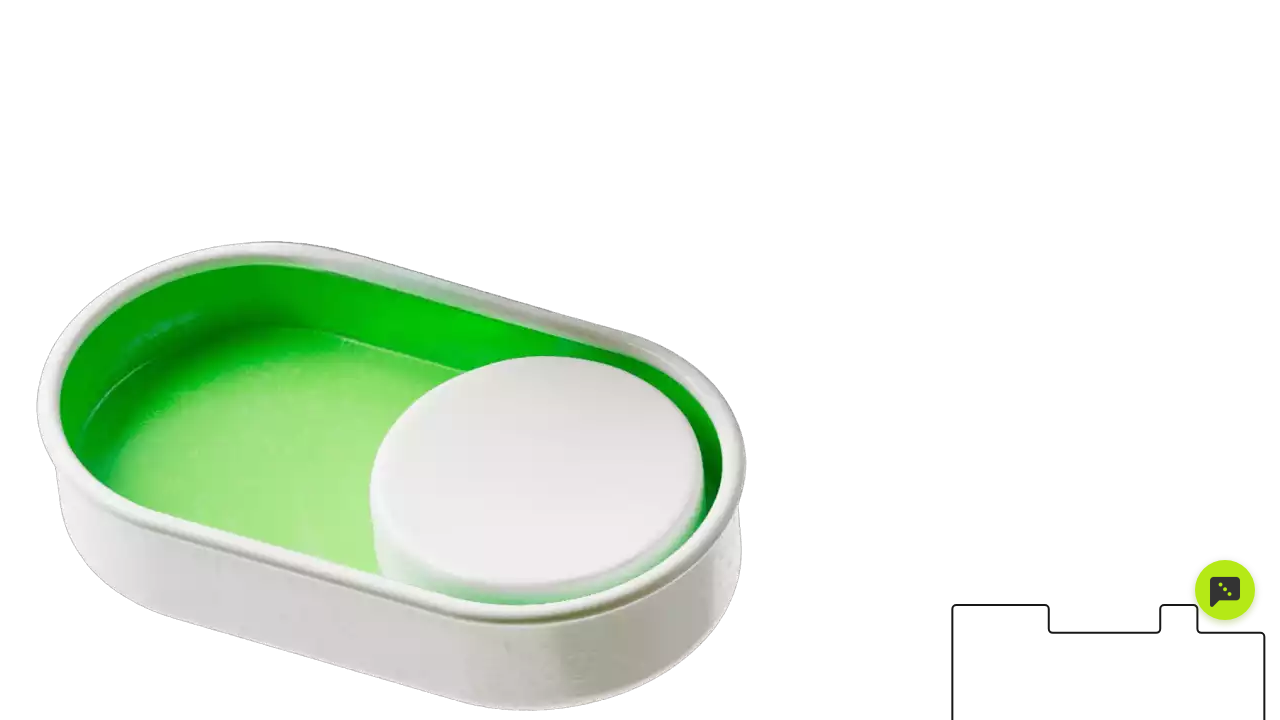